Tests clicking a button inside an iframe and verifies the button text changes after clicking

Starting URL: https://leafground.com/frame.xhtml

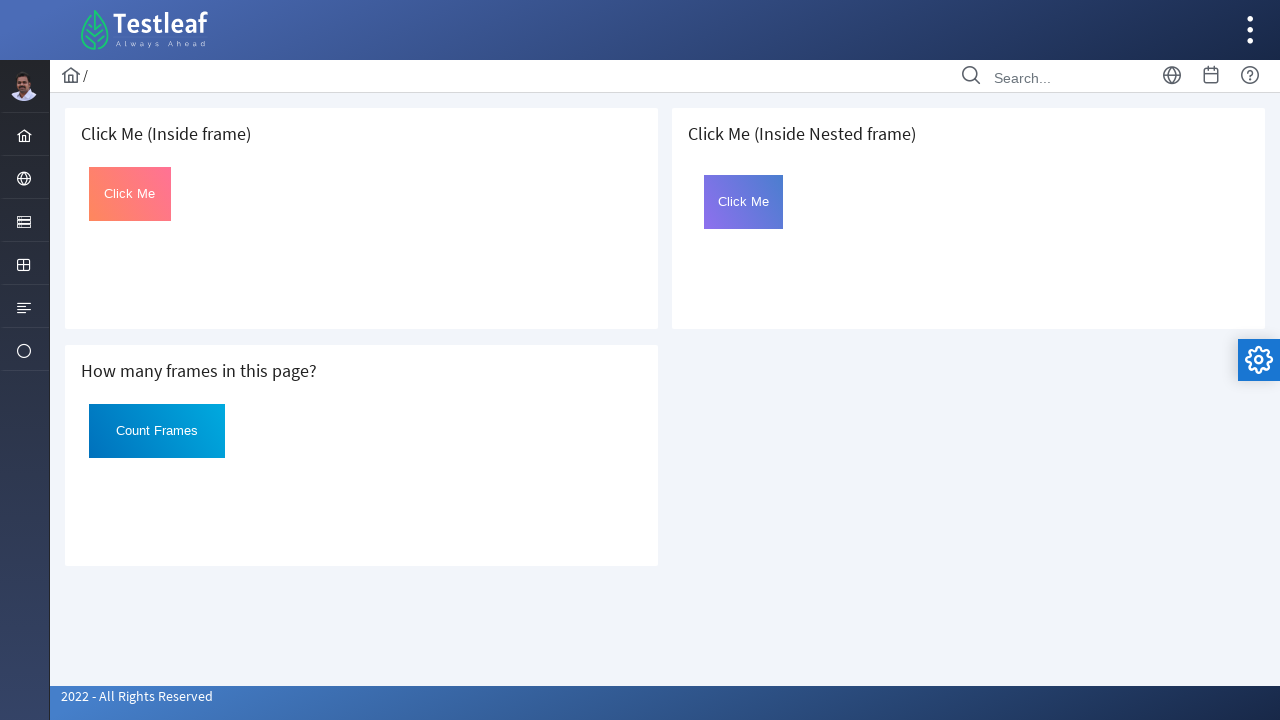

Located the card containing the iframe with text '(Inside frame)'
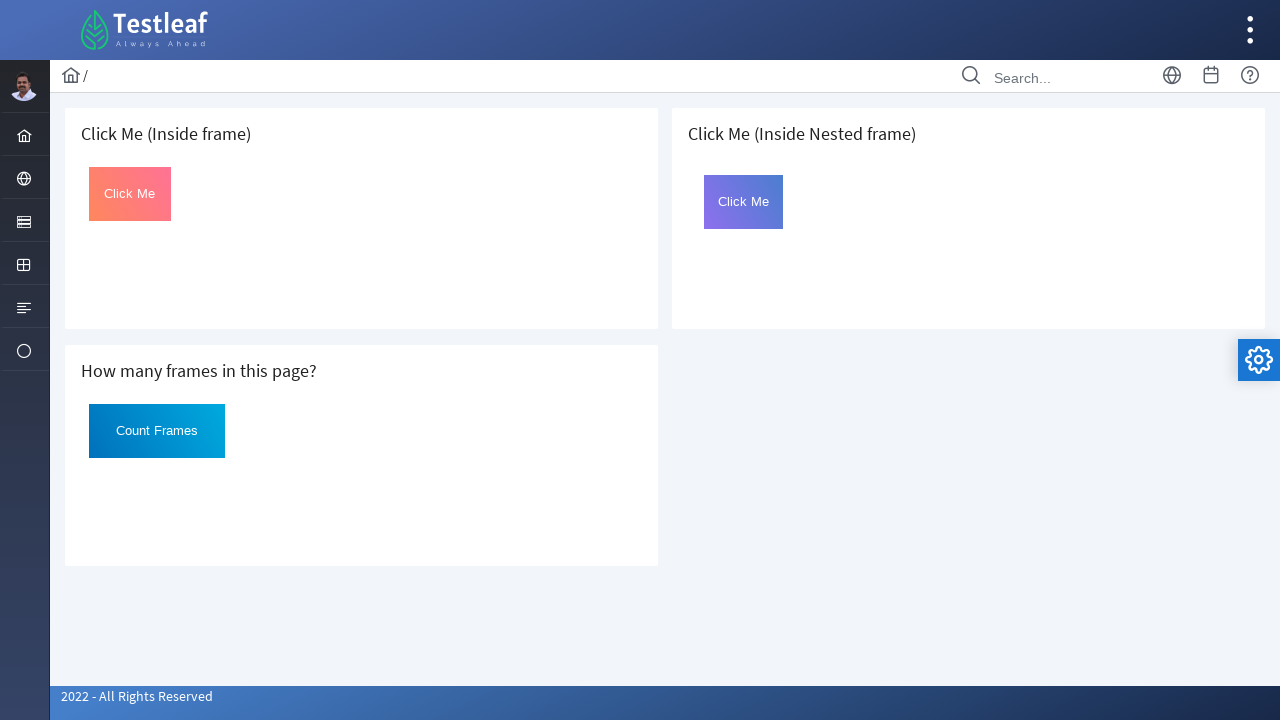

Clicked the button inside the iframe at (130, 194) on .card >> internal:has-text="(Inside frame)"i >> iframe >> internal:control=enter
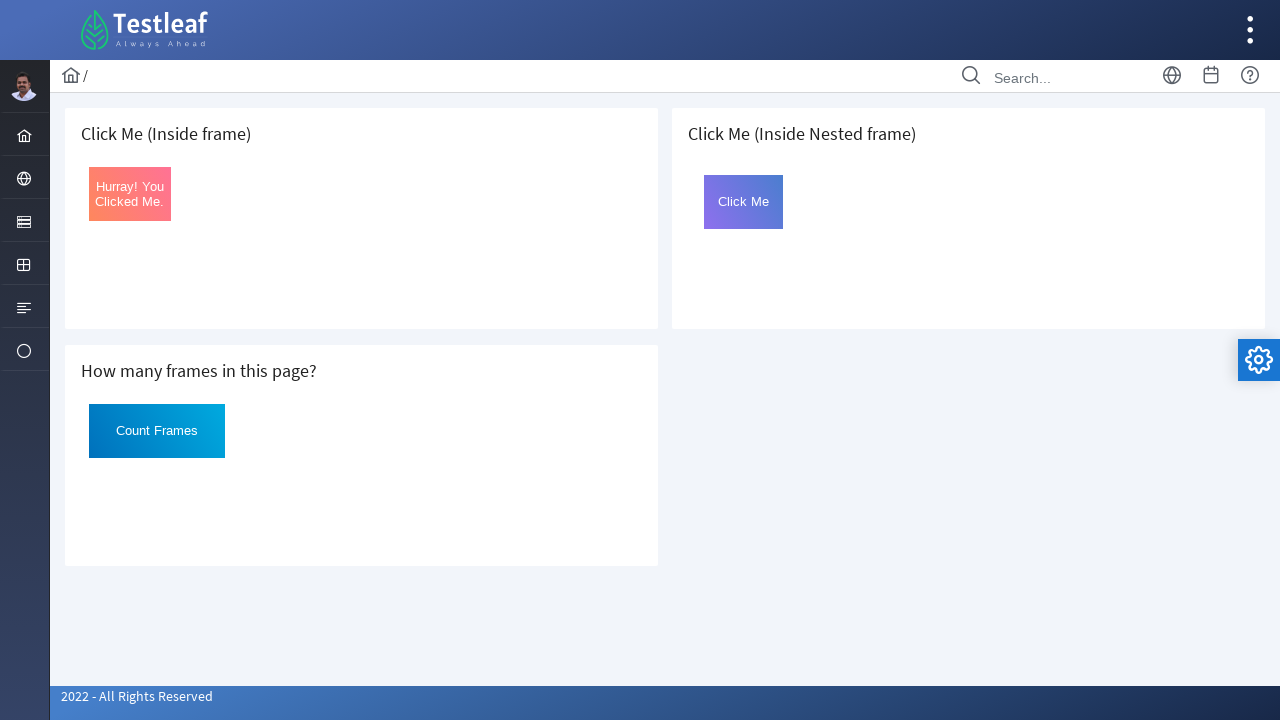

Retrieved button text after clicking
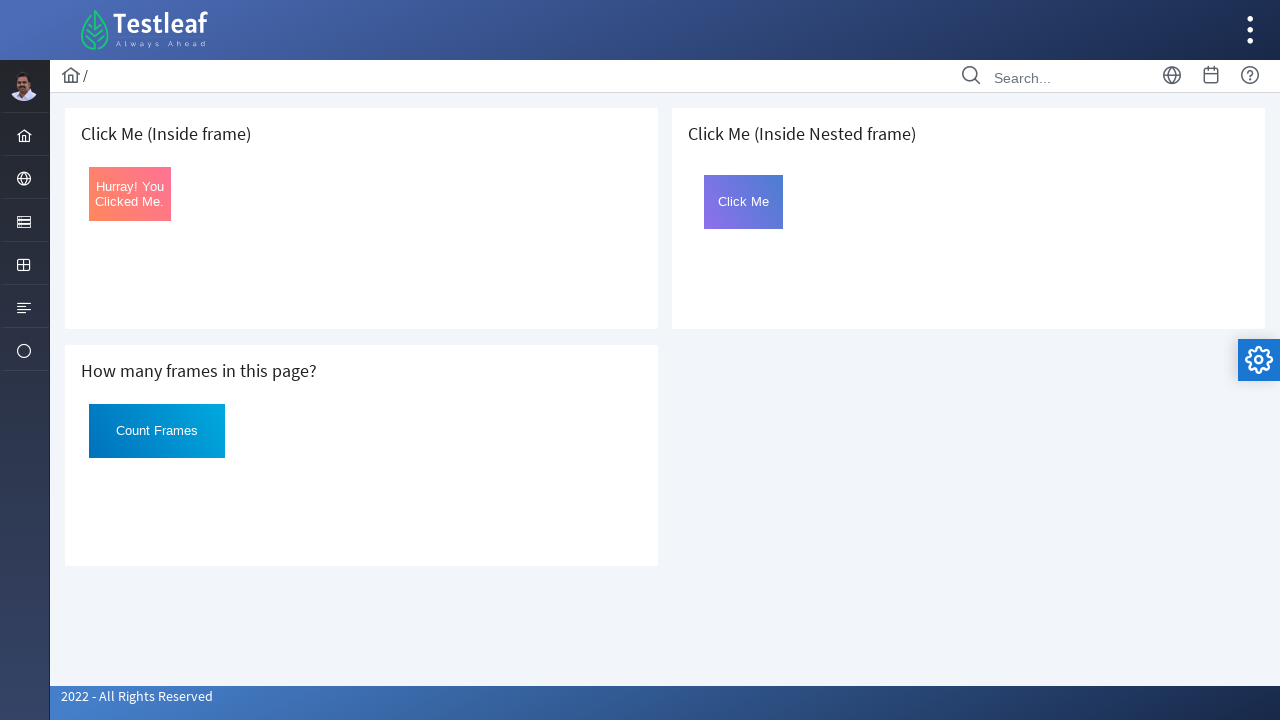

Verified button text changed to 'Hurray! You Clicked Me.' after clicking
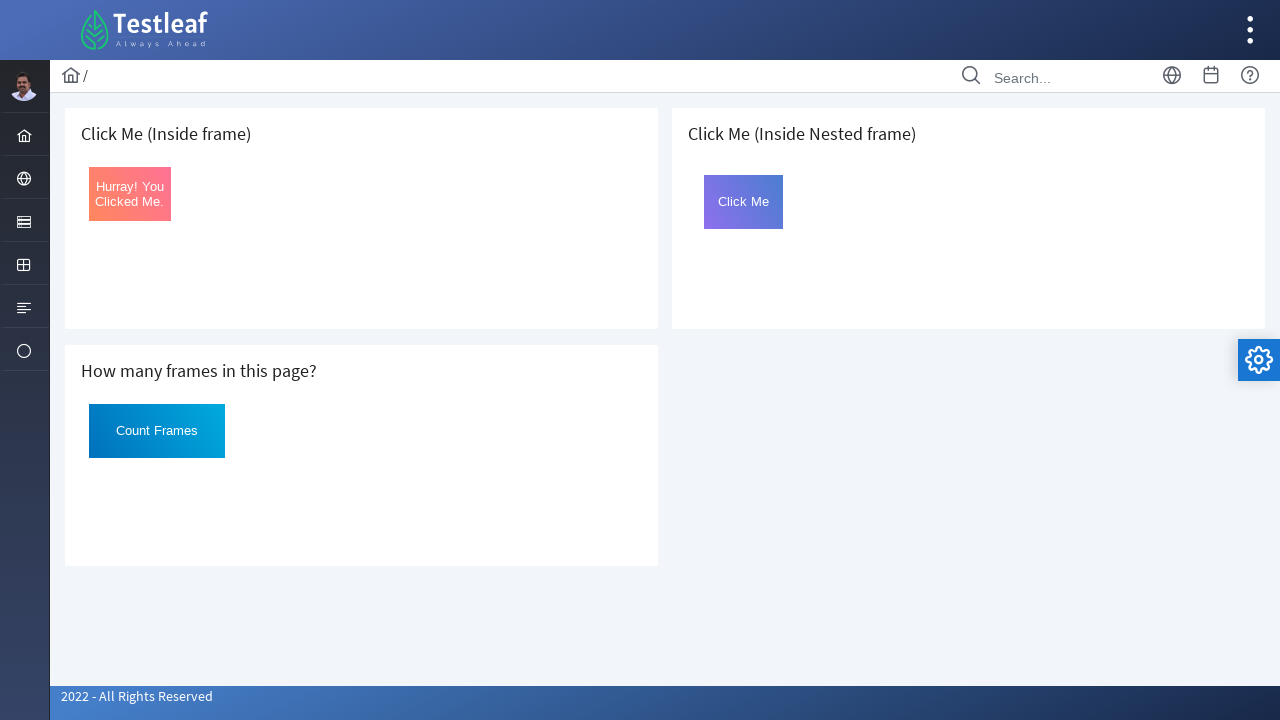

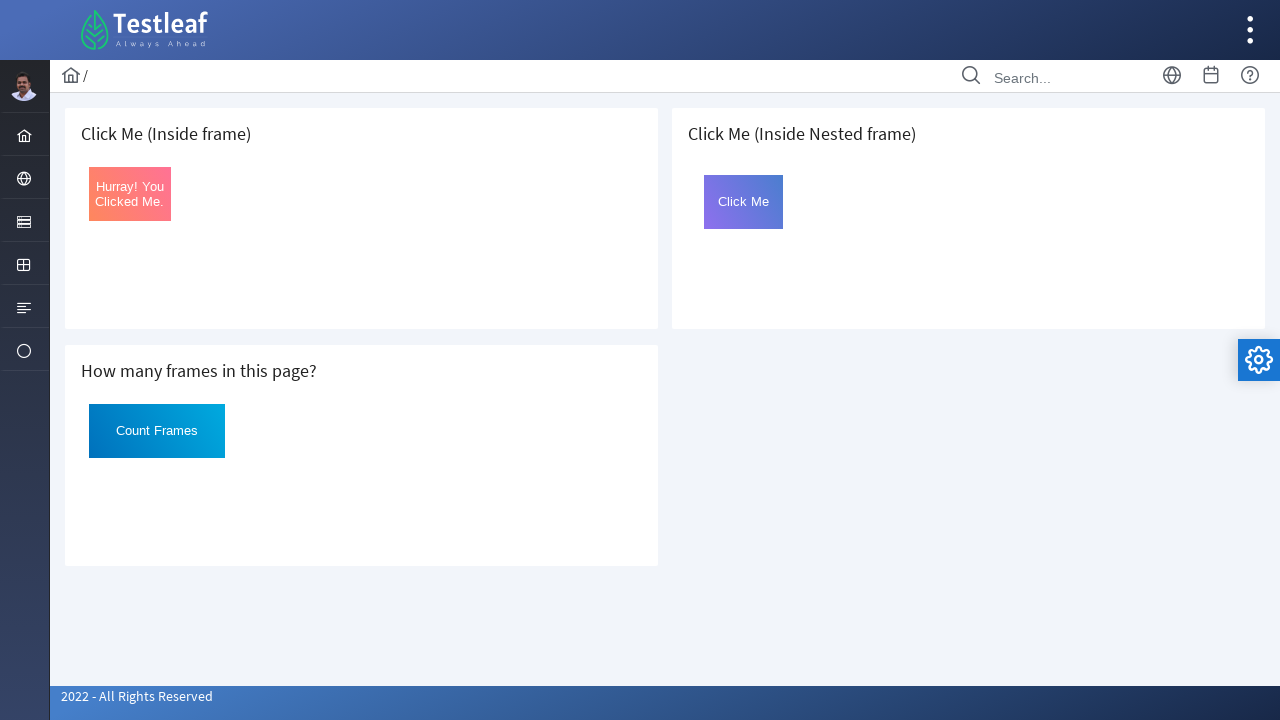